Clicks on the BMI Calculator link from the calculator.net homepage

Starting URL: http://www.calculator.net/

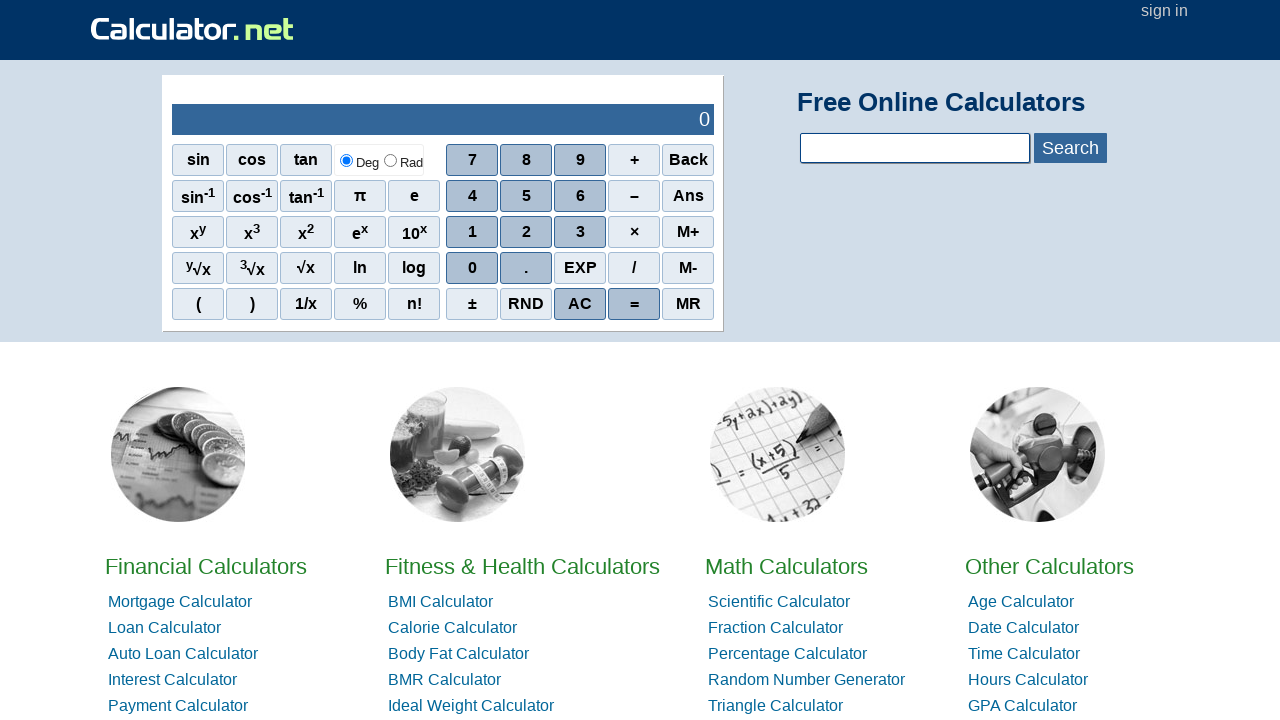

Navigated to calculator.net homepage
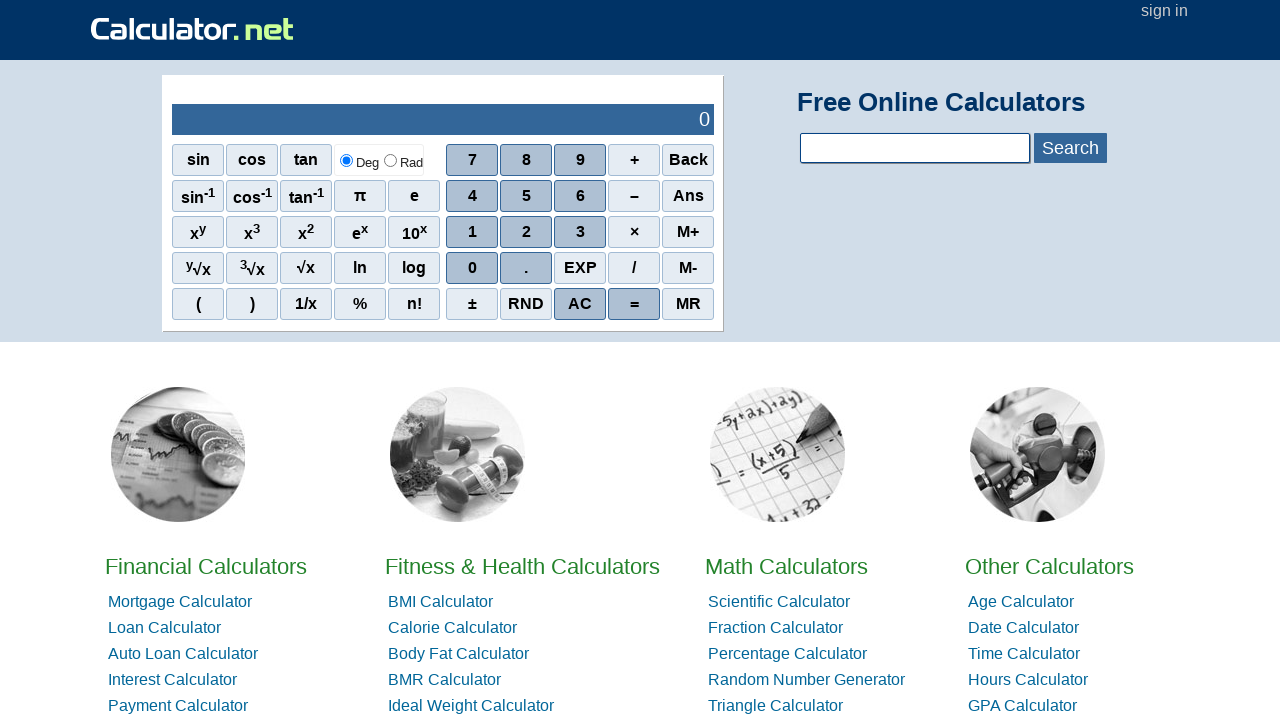

Clicked on BMI Calculator link from the calculator.net homepage at (440, 602) on xpath=//*[@id='hl2']/li[1]/a
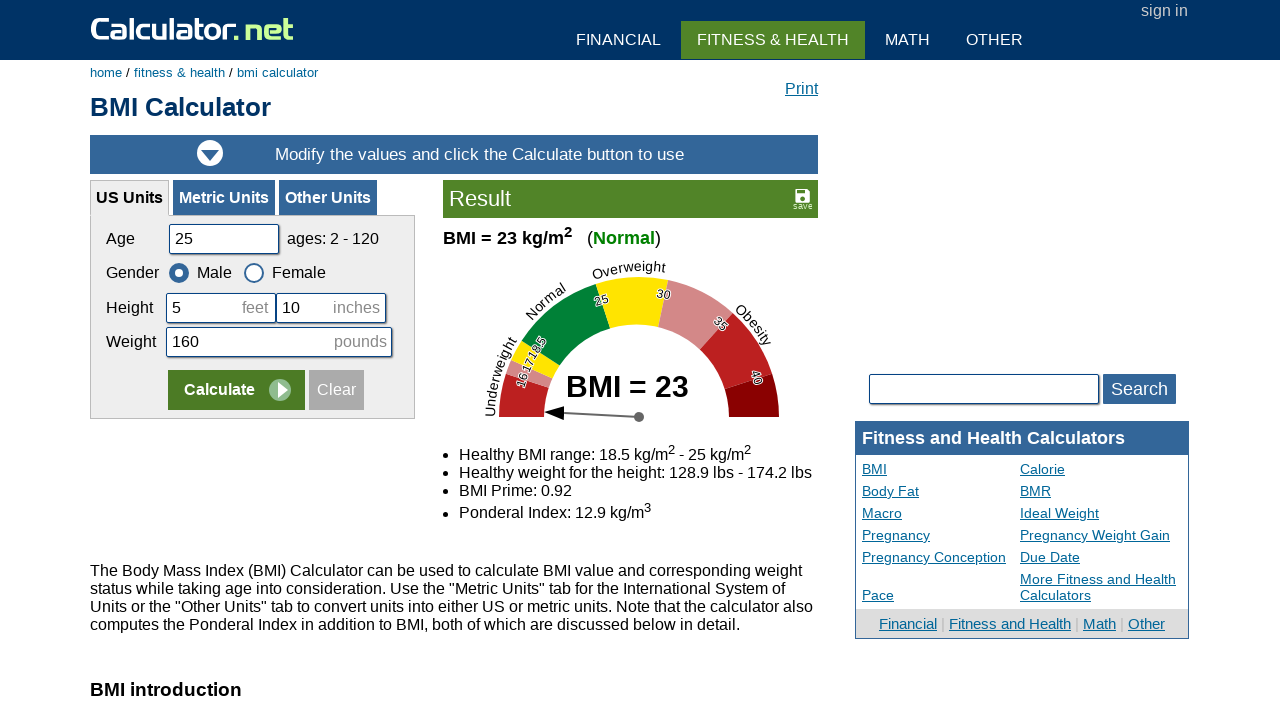

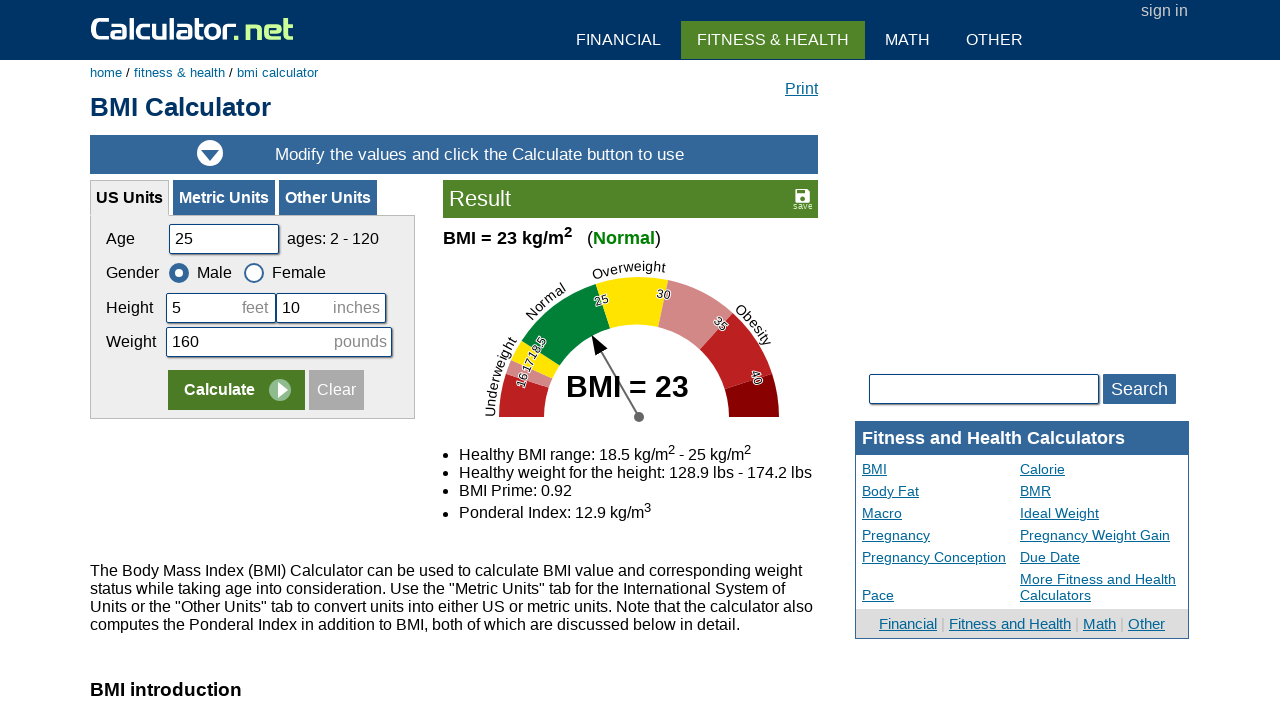